Tests dropdown selection functionality by navigating to the Dropdown page and selecting an option from the dropdown menu

Starting URL: http://the-internet.herokuapp.com

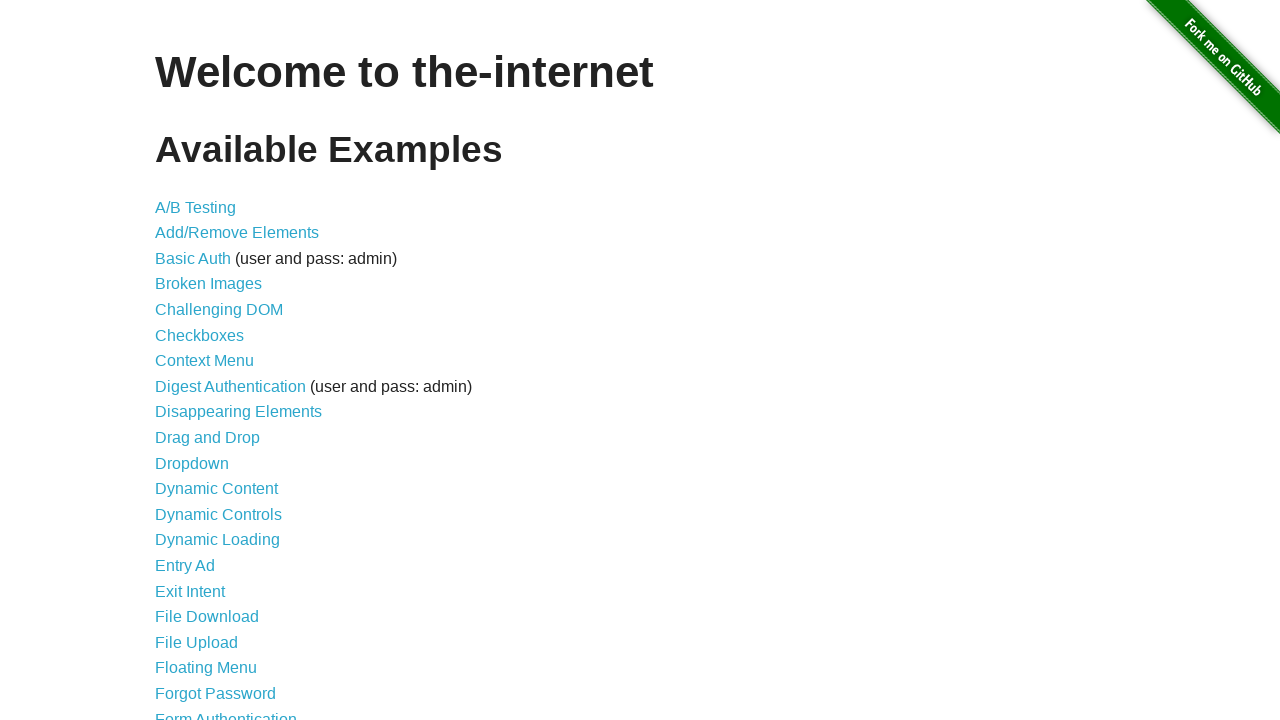

Clicked on Dropdown link to navigate to dropdown page at (192, 463) on text=Dropdown
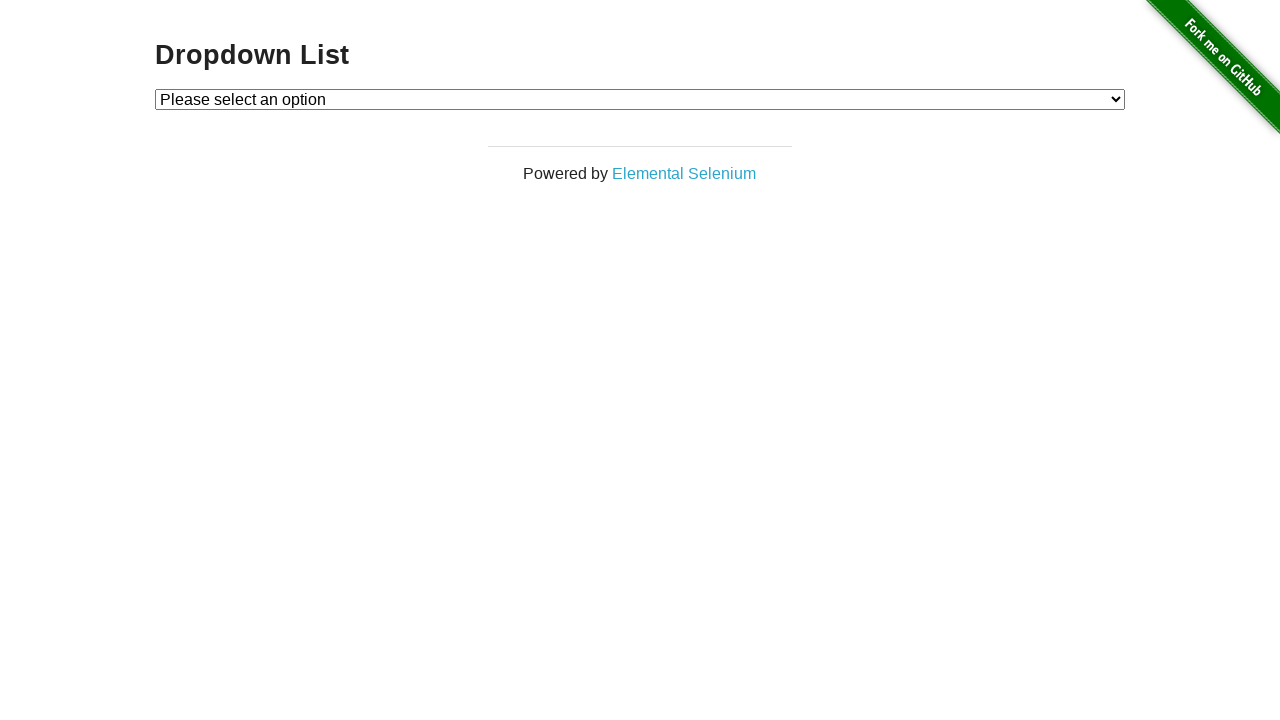

Selected option 2 from the dropdown menu on #dropdown
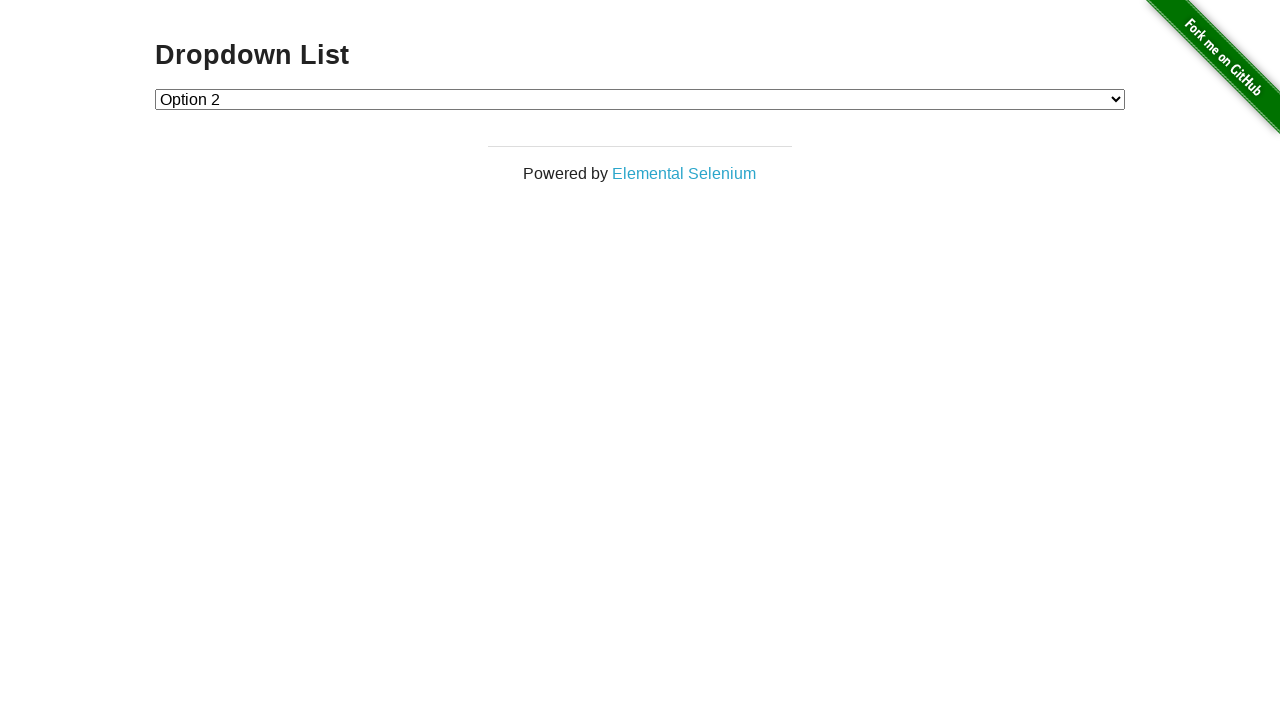

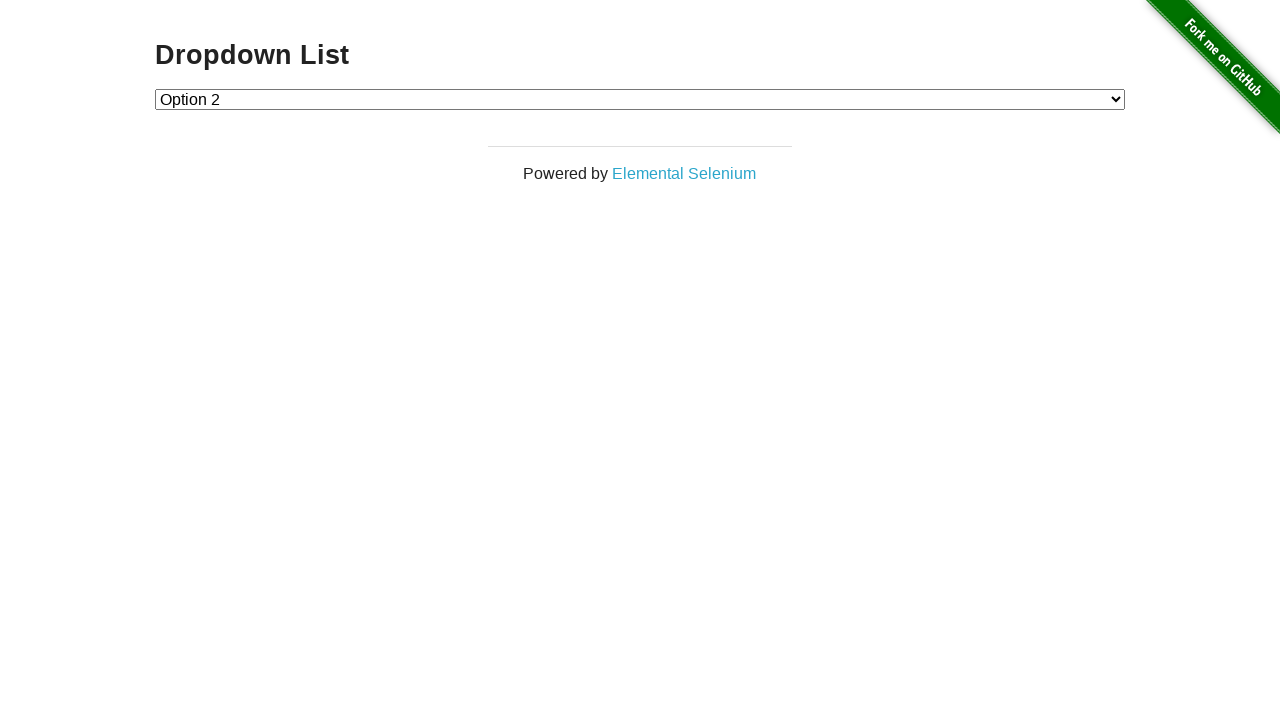